Navigates to a practice automation page, extracts numerical values from a table column, calculates their sum, and verifies it matches the displayed total amount

Starting URL: https://rahulshettyacademy.com/AutomationPractice/

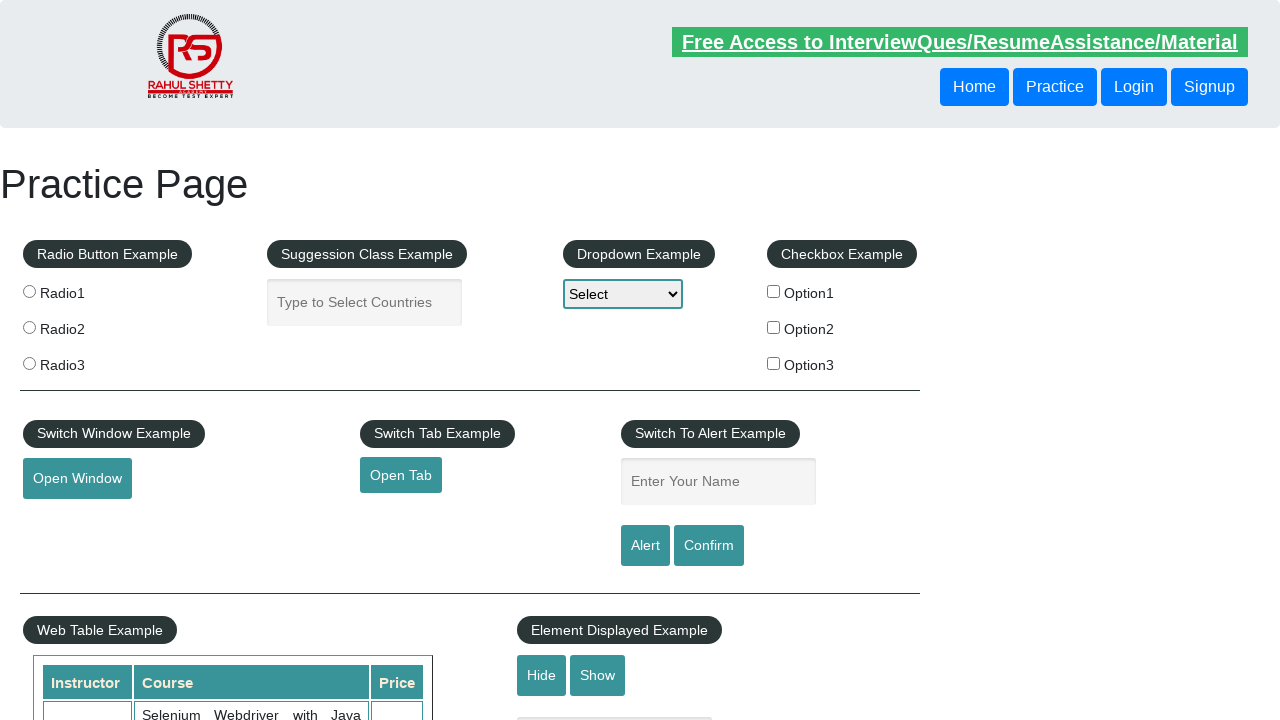

Navigated to AutomationPractice page
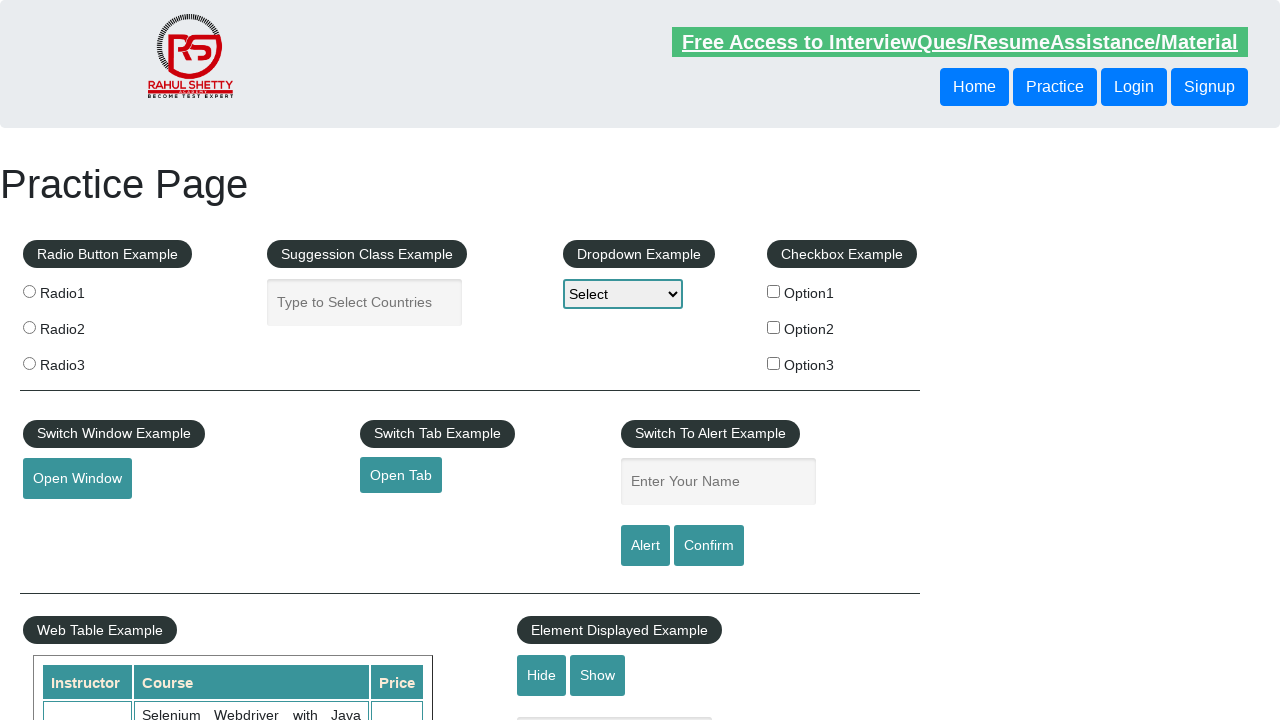

Extracted numerical values from 4th column of second product table
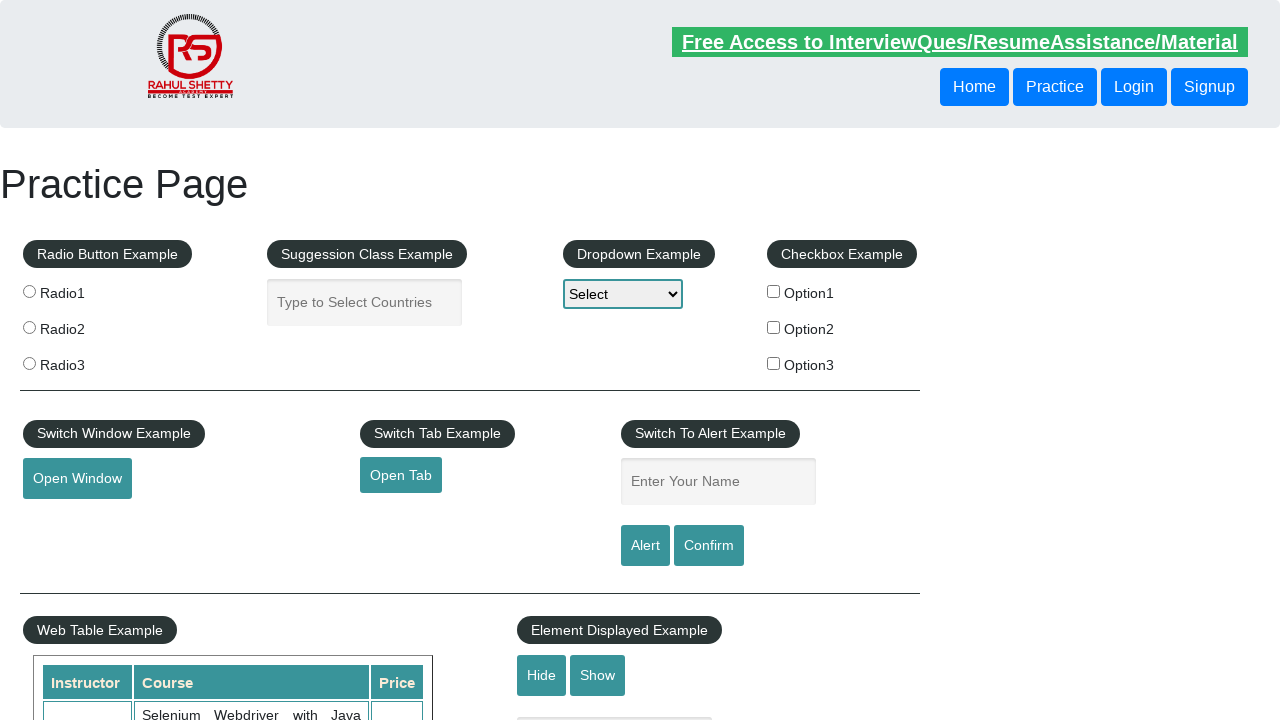

Calculated sum of all column values: 296
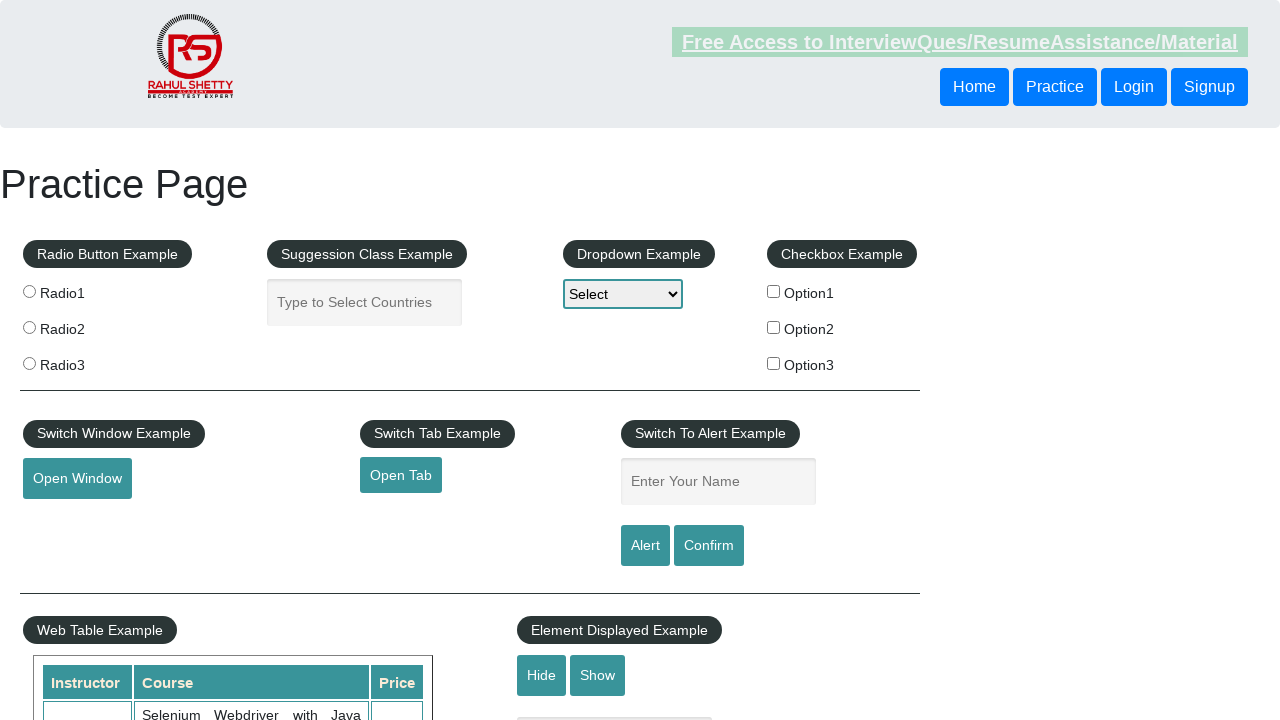

Retrieved total amount displayed on page
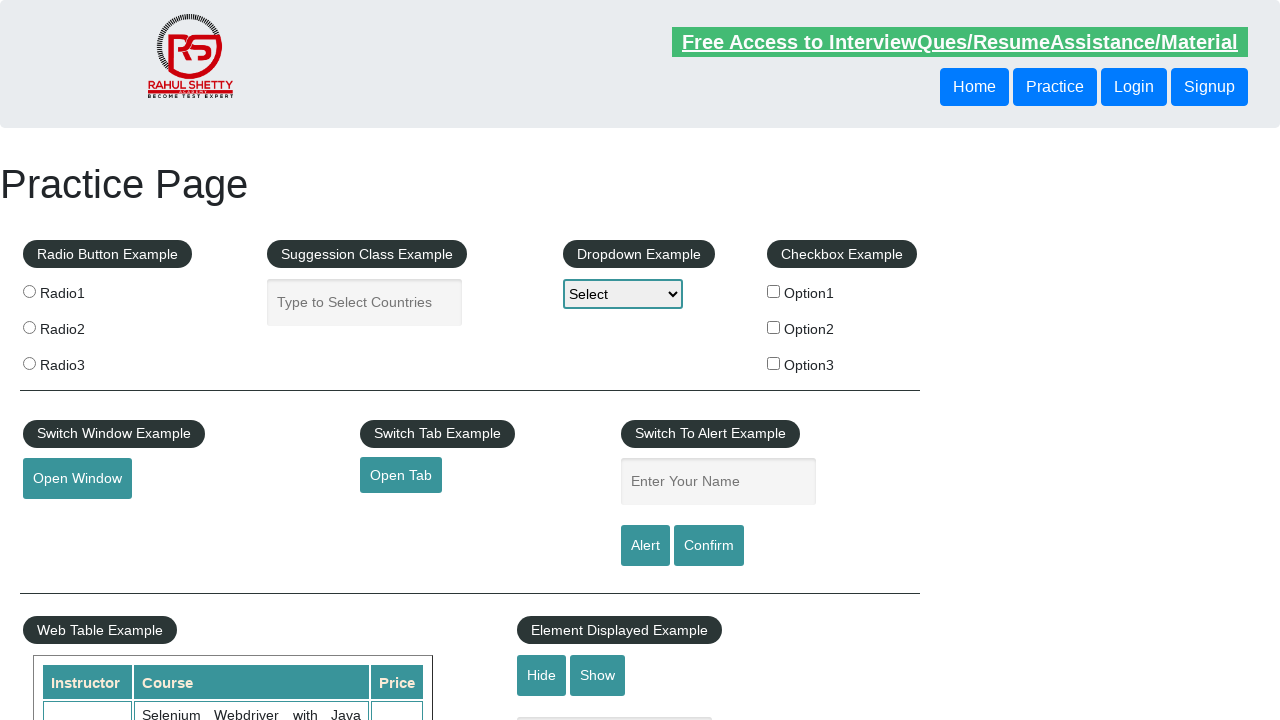

Verified calculated sum (296) matches displayed total (296)
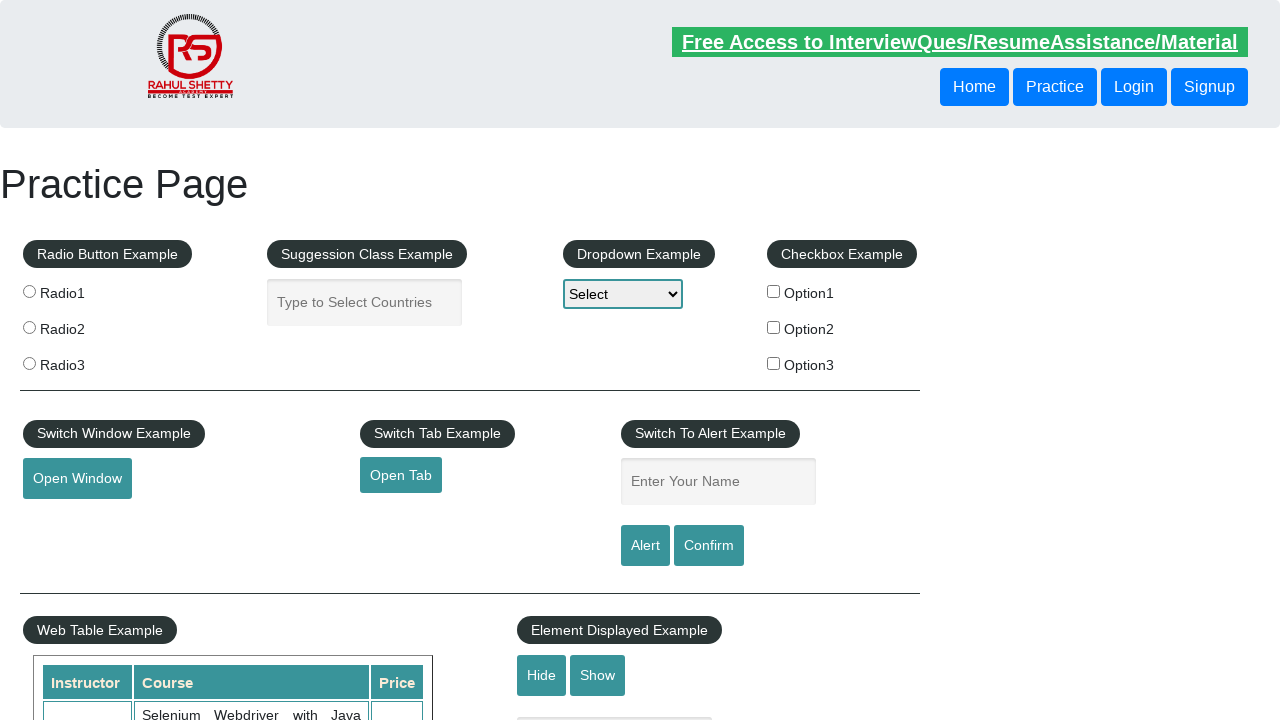

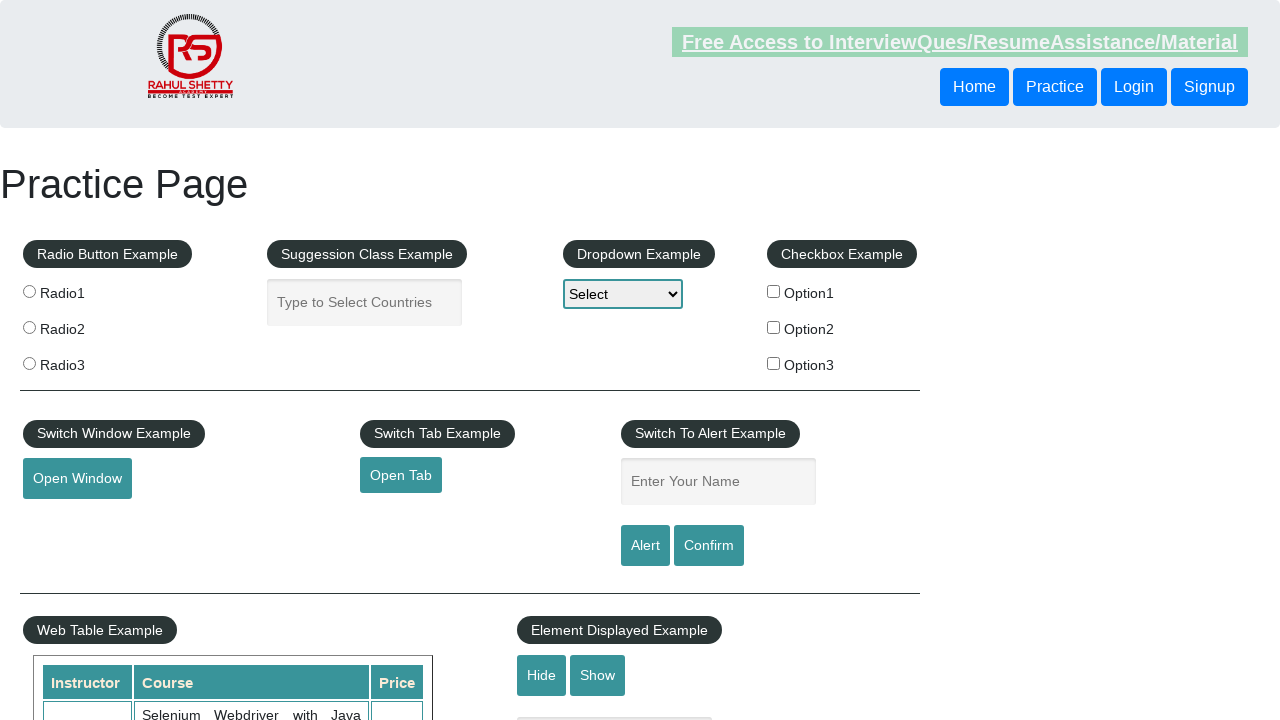